Tests dropdown selection functionality by selecting currency options using different methods - by index, value, and visible text

Starting URL: https://www.rahulshettyacademy.com/dropdownsPractise/

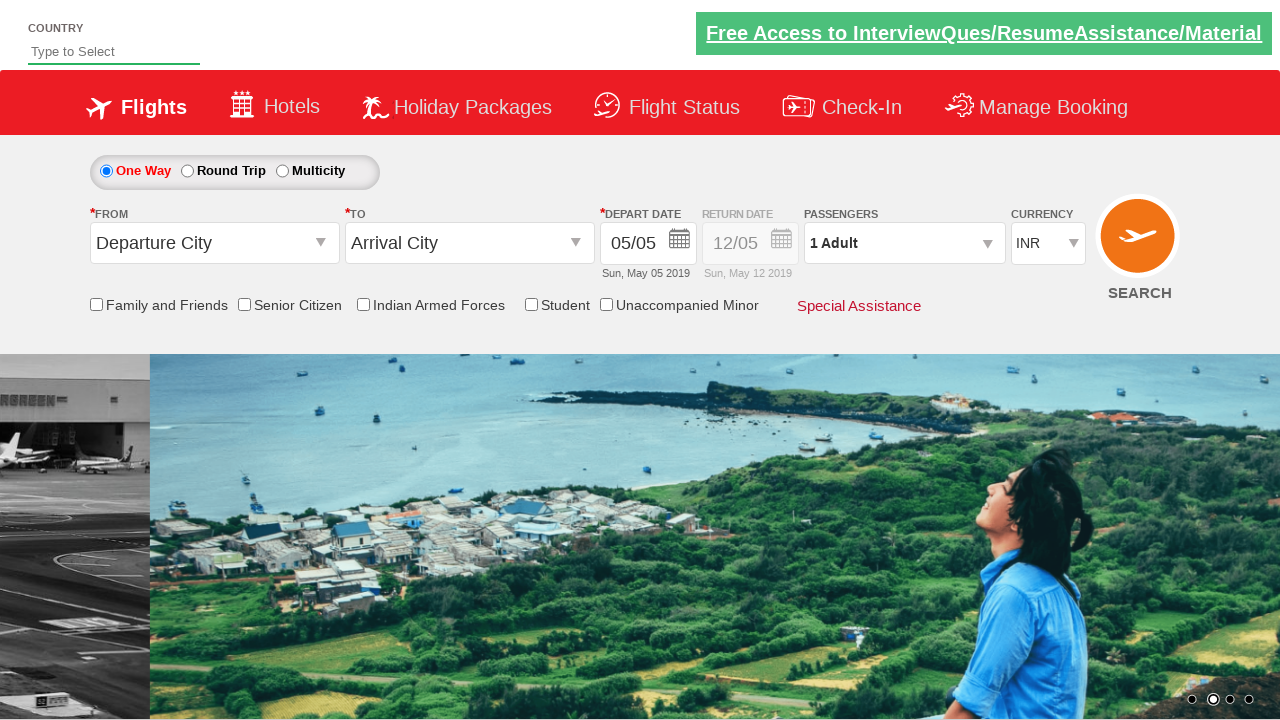

Located currency dropdown element
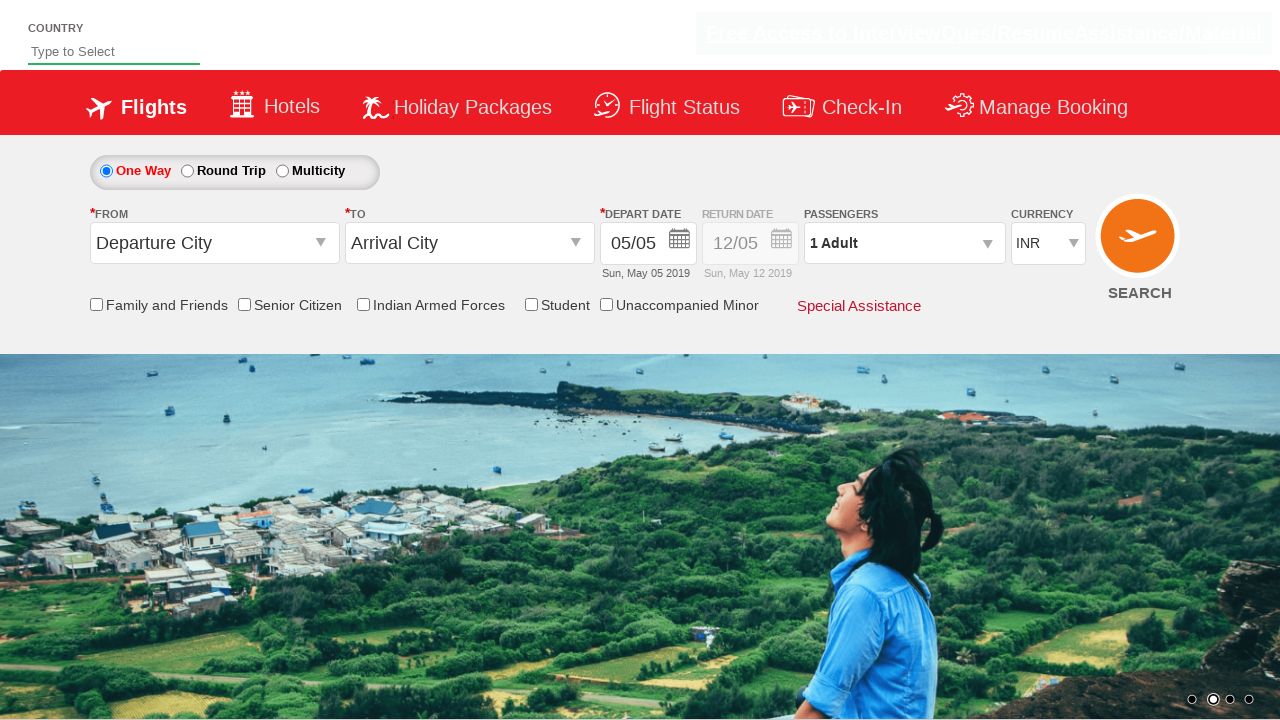

Selected dropdown option by index 1 on select[name='ctl00$mainContent$DropDownListCurrency']
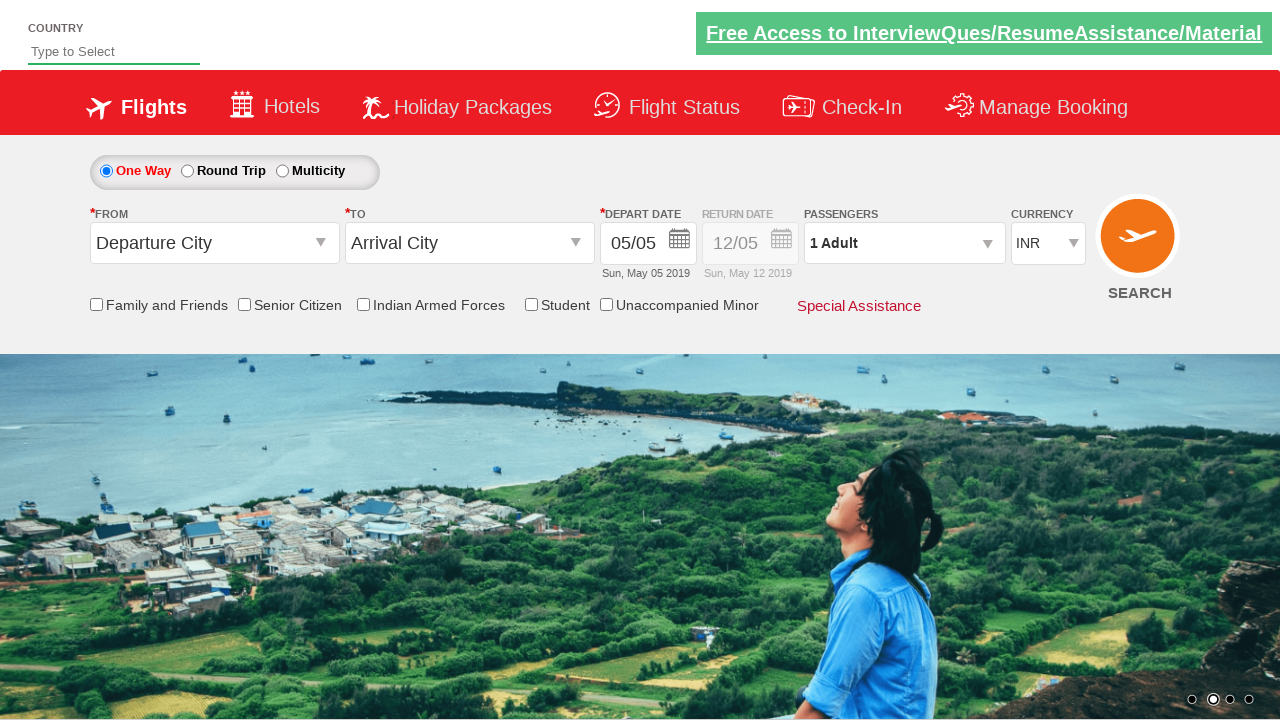

Selected dropdown option AED by value on select[name='ctl00$mainContent$DropDownListCurrency']
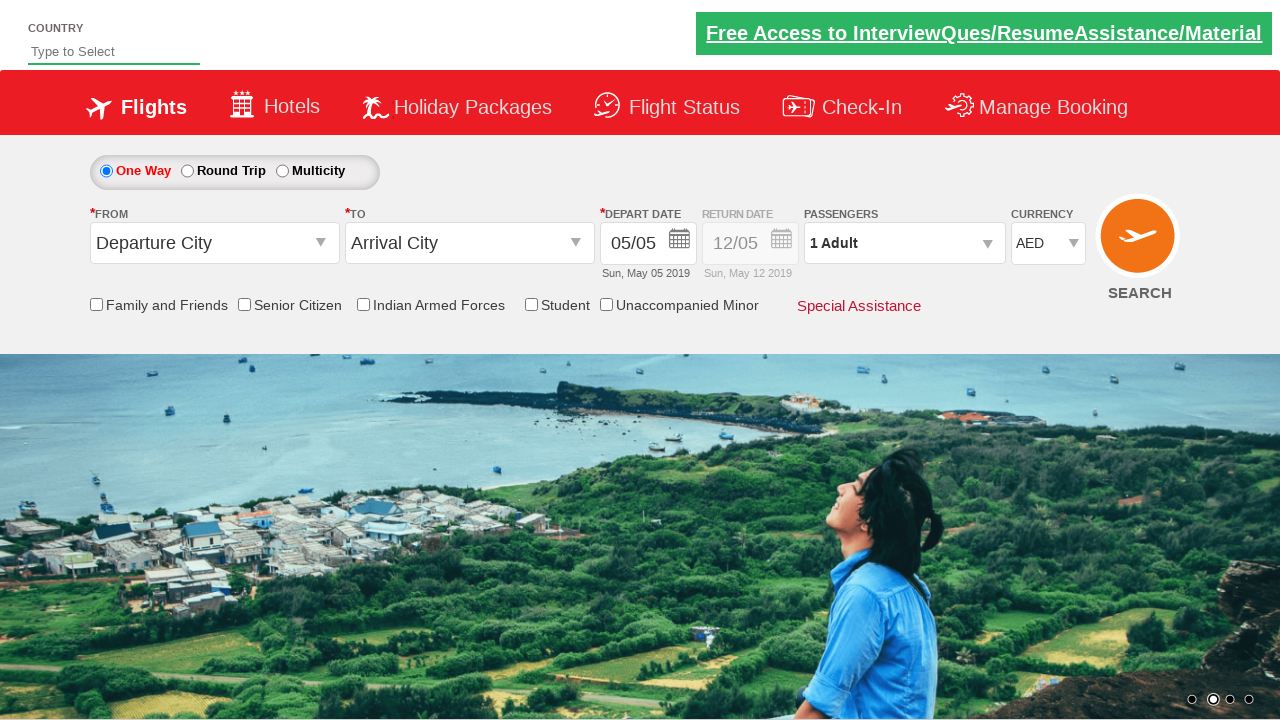

Selected dropdown option INR by visible text on select[name='ctl00$mainContent$DropDownListCurrency']
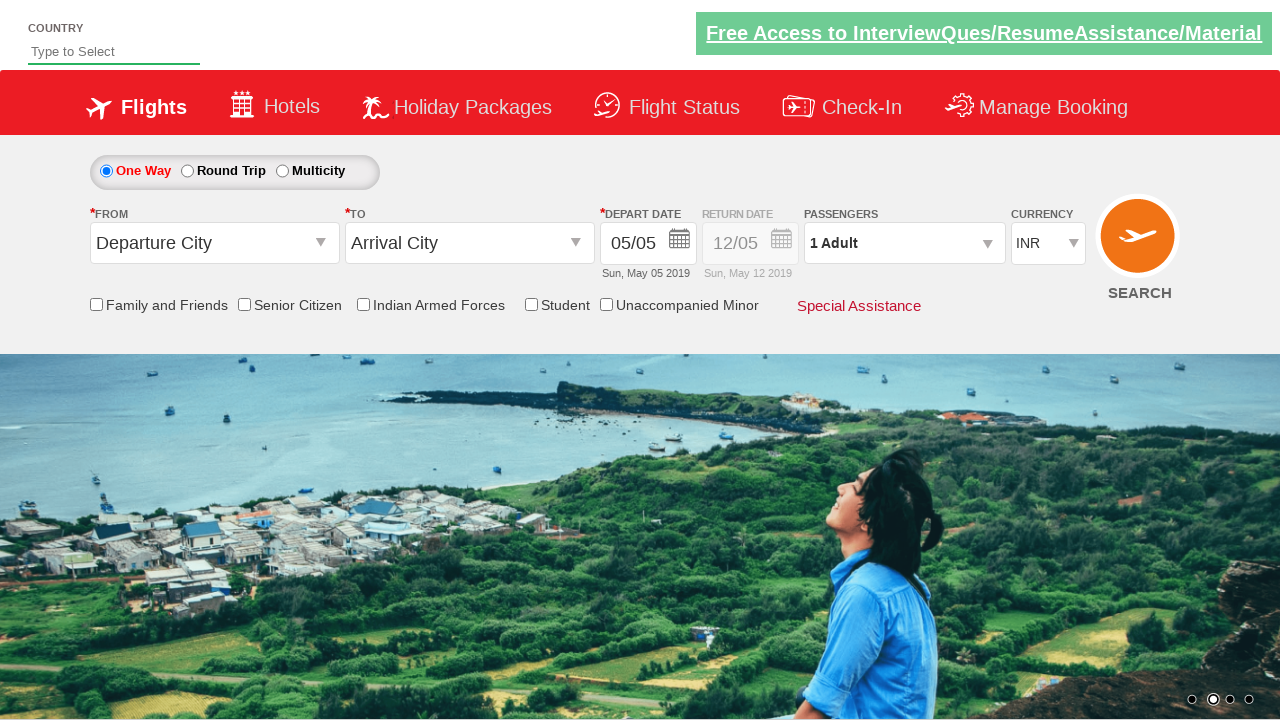

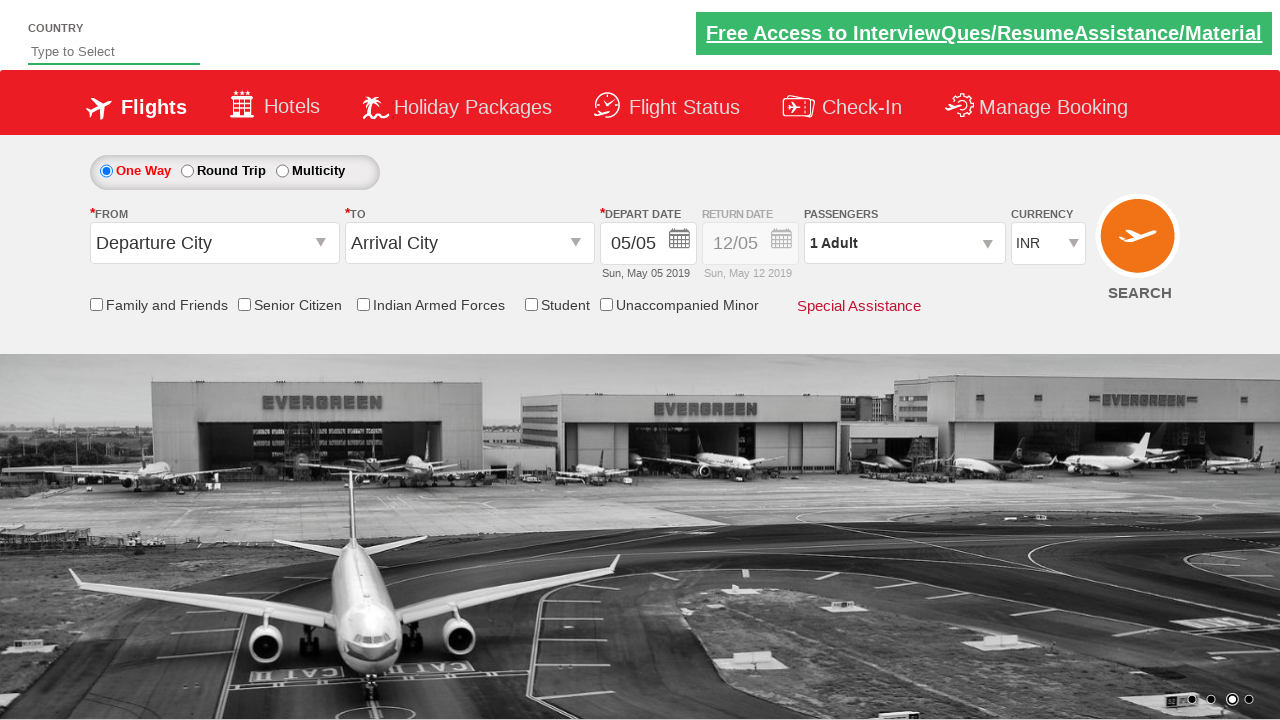